Tests a dynamic table by clicking the Table Data button, entering JSON data into a text box, clicking refresh, and verifying the table displays the correct data.

Starting URL: https://testpages.herokuapp.com/styled/tag/dynamic-table.html

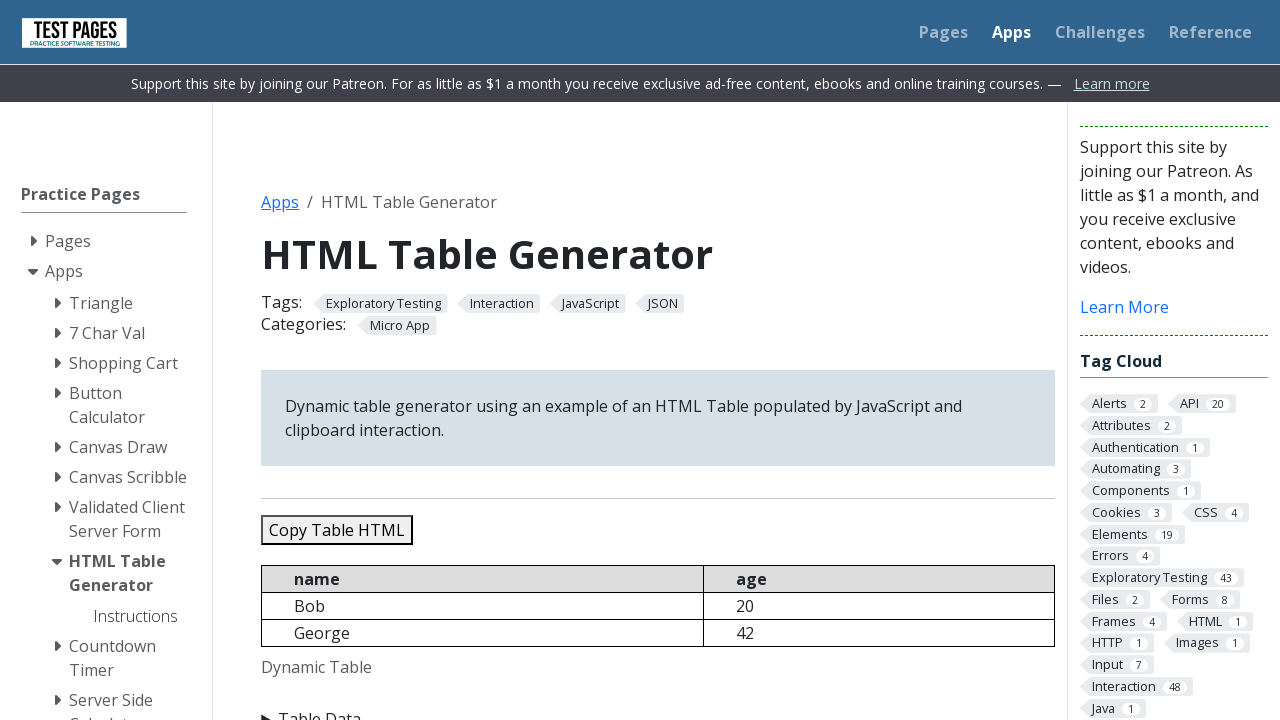

Clicked Table Data button to expand the section at (658, 708) on xpath=//summary[text()='Table Data']
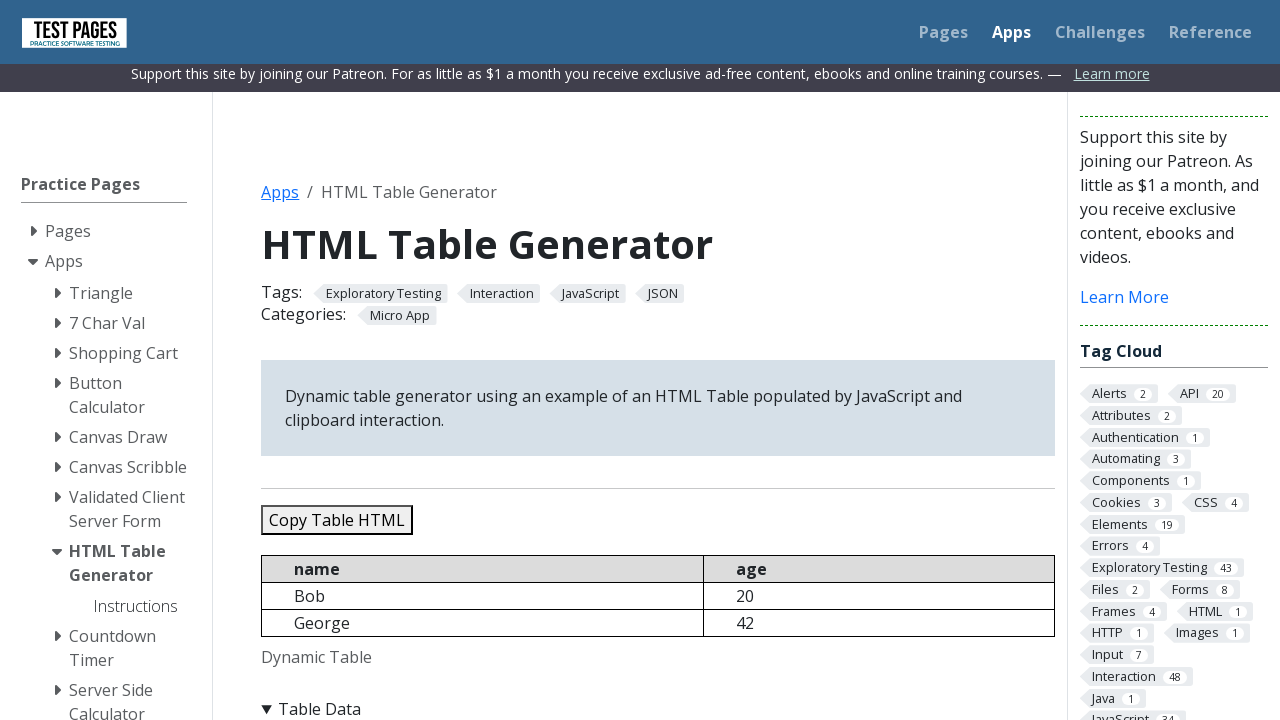

Cleared the JSON data textbox on #jsondata
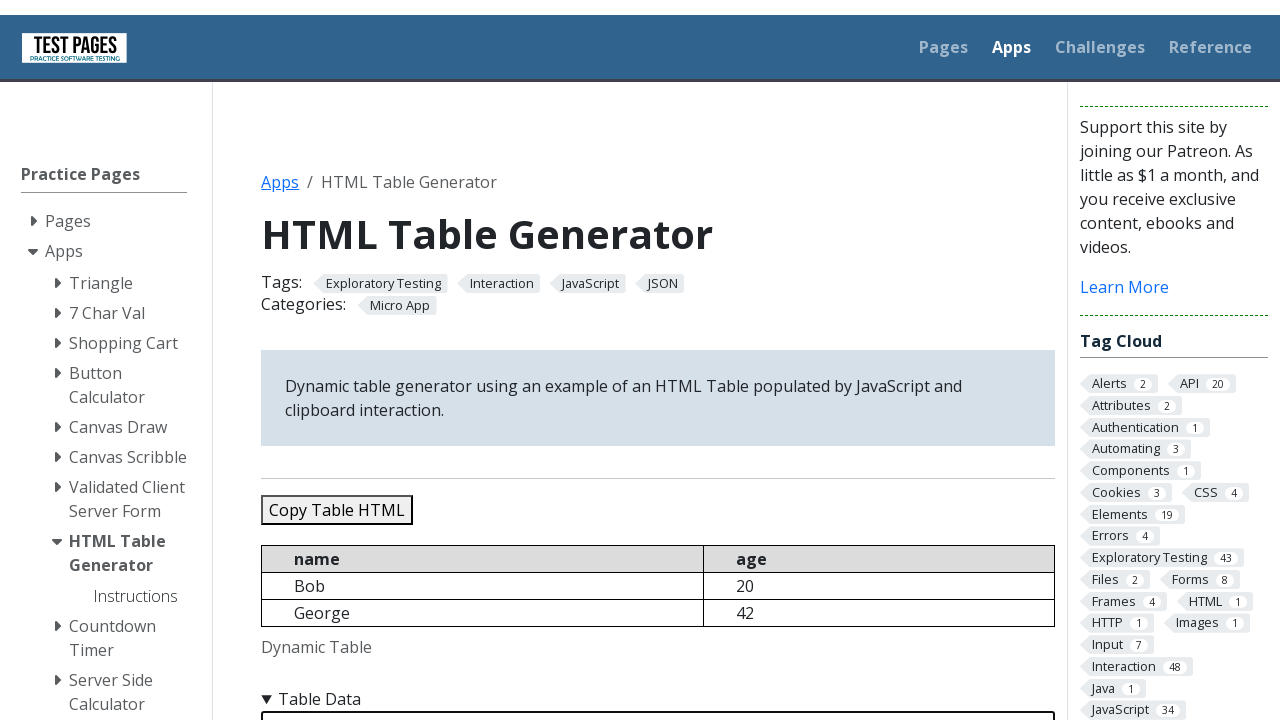

Inserted JSON data with 5 test records into the textbox on #jsondata
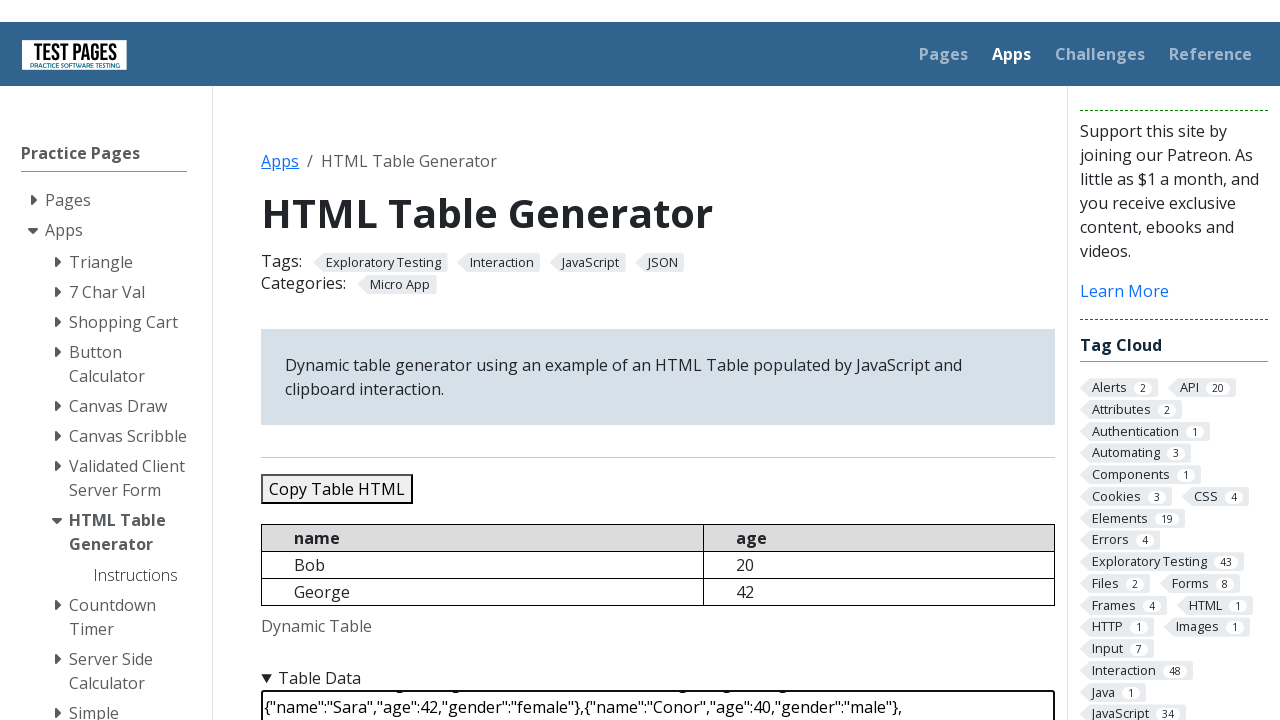

Clicked Refresh Table button to update the table at (359, 360) on #refreshtable
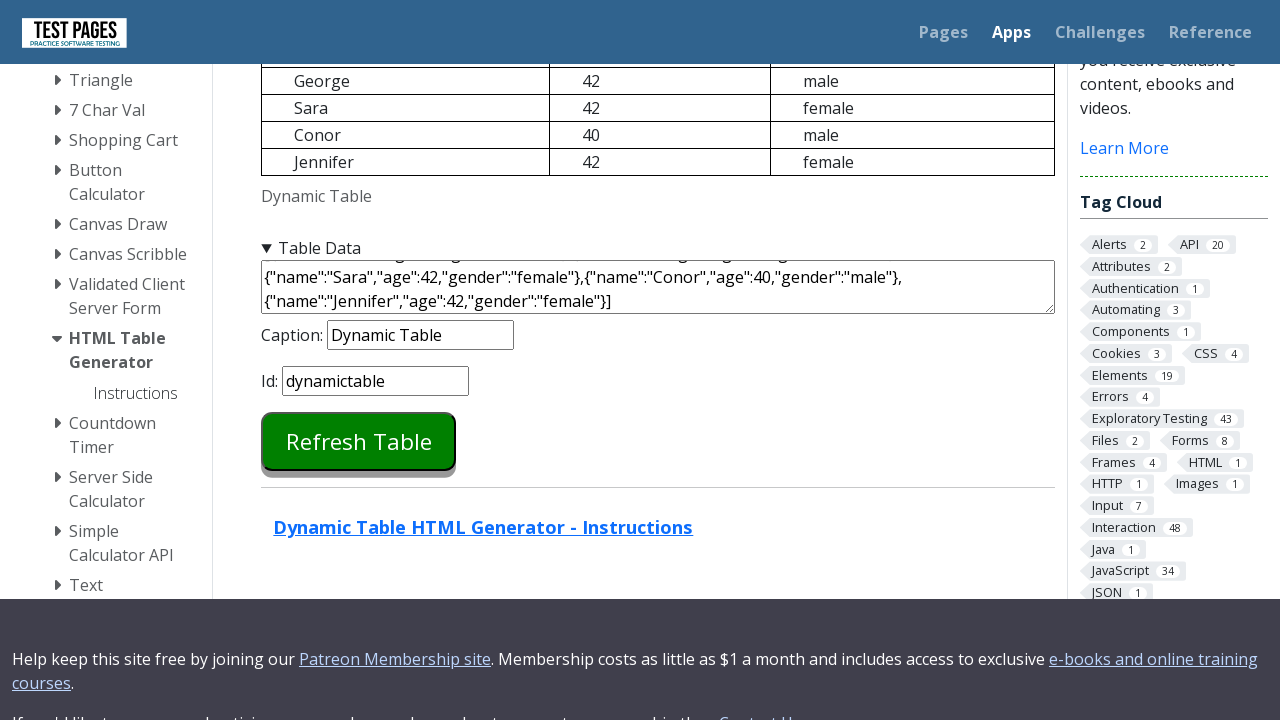

Waited for the dynamic table to load
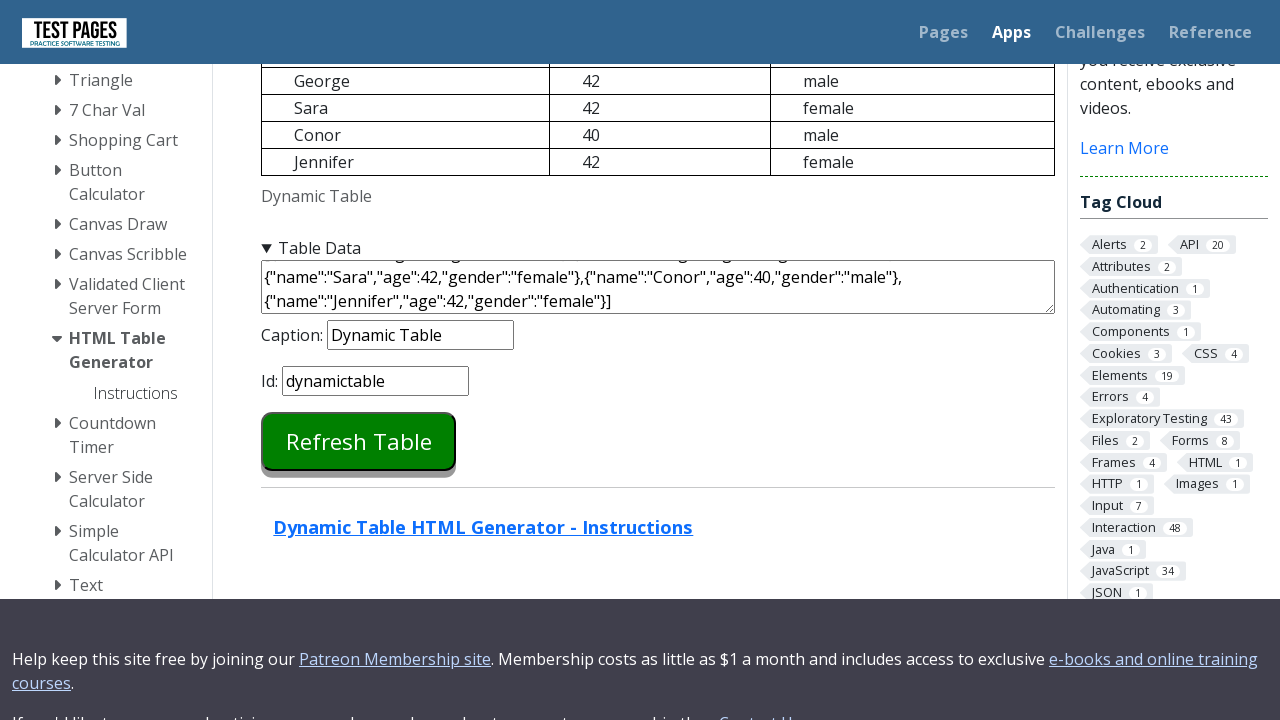

Retrieved text content from the dynamic table
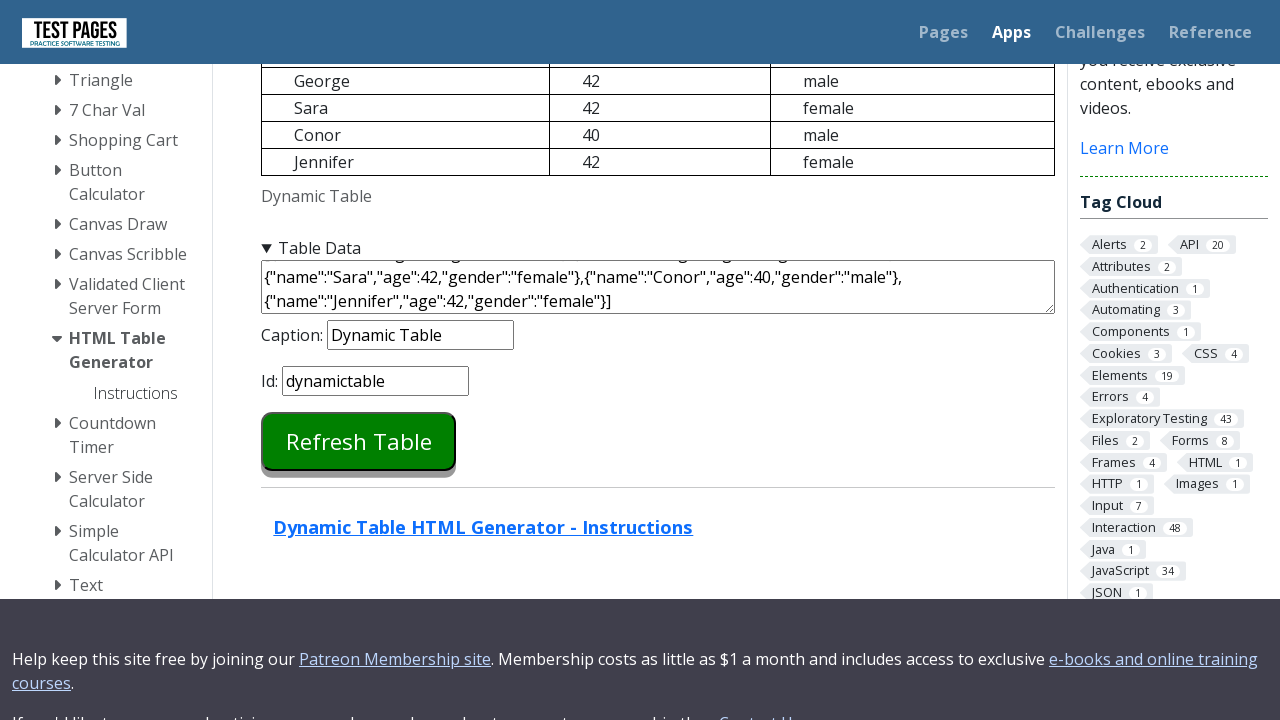

Verified table contains 'Bob'
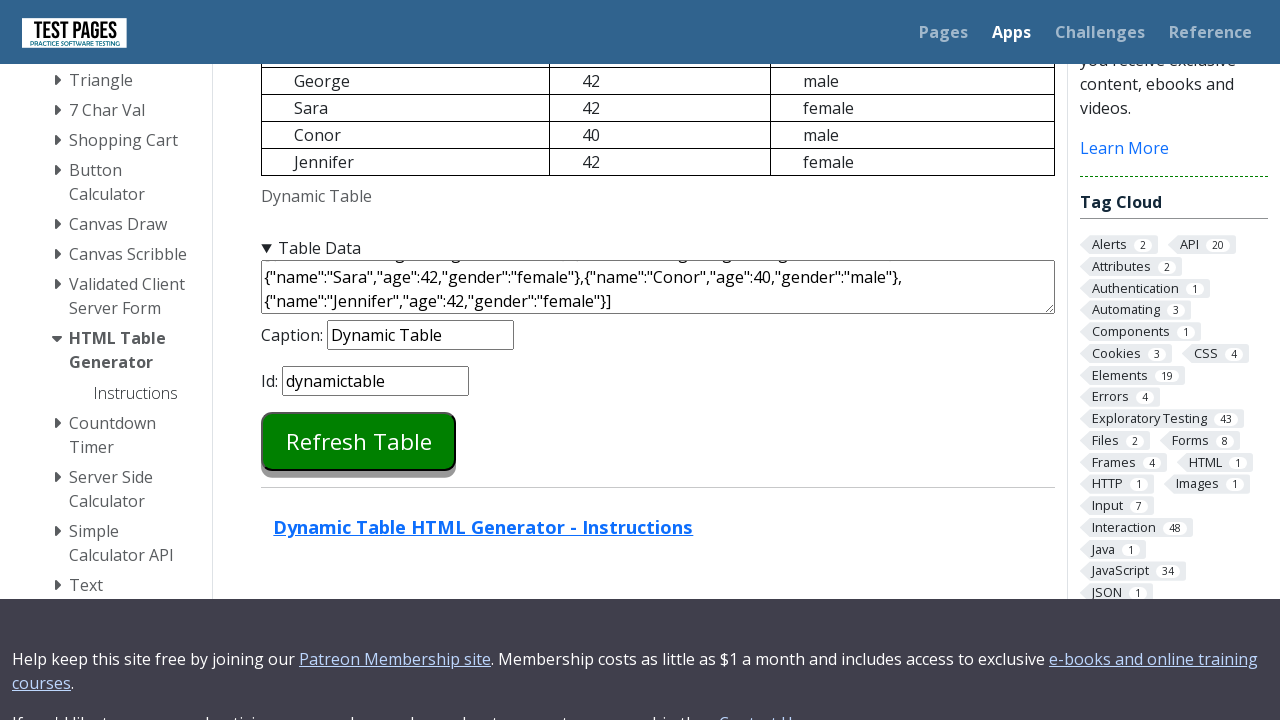

Verified table contains 'George'
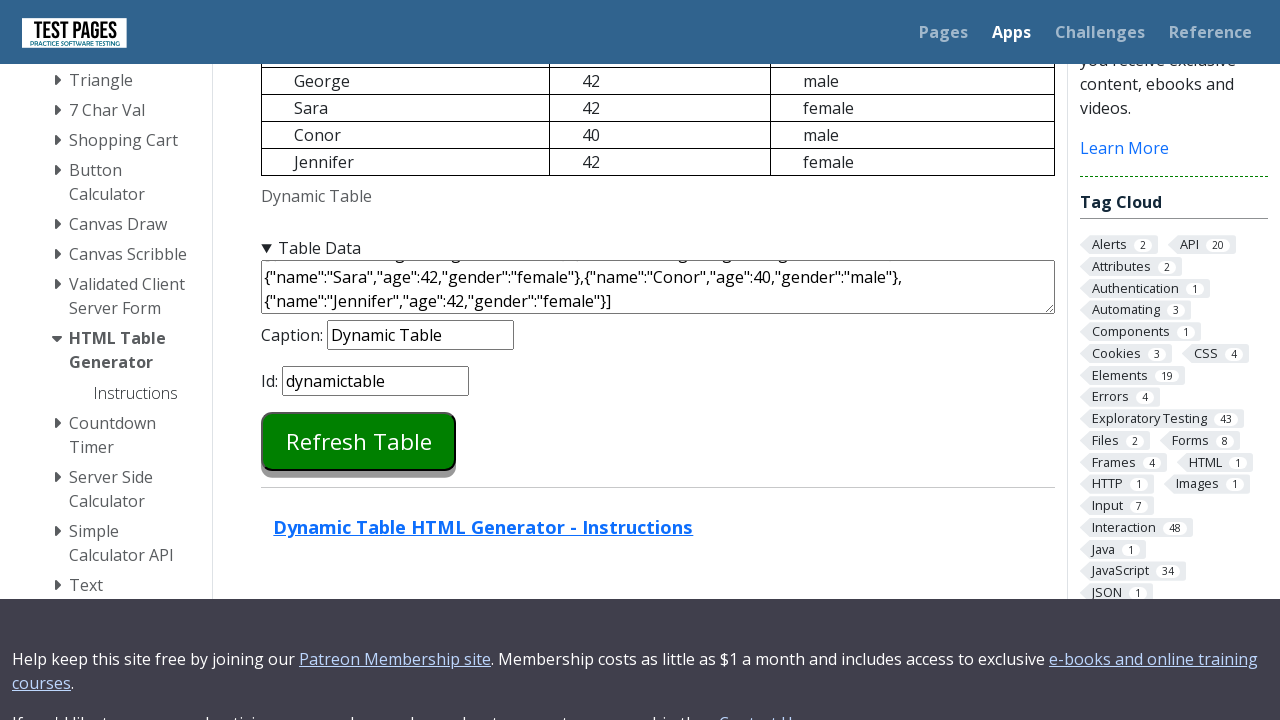

Verified table contains 'Sara'
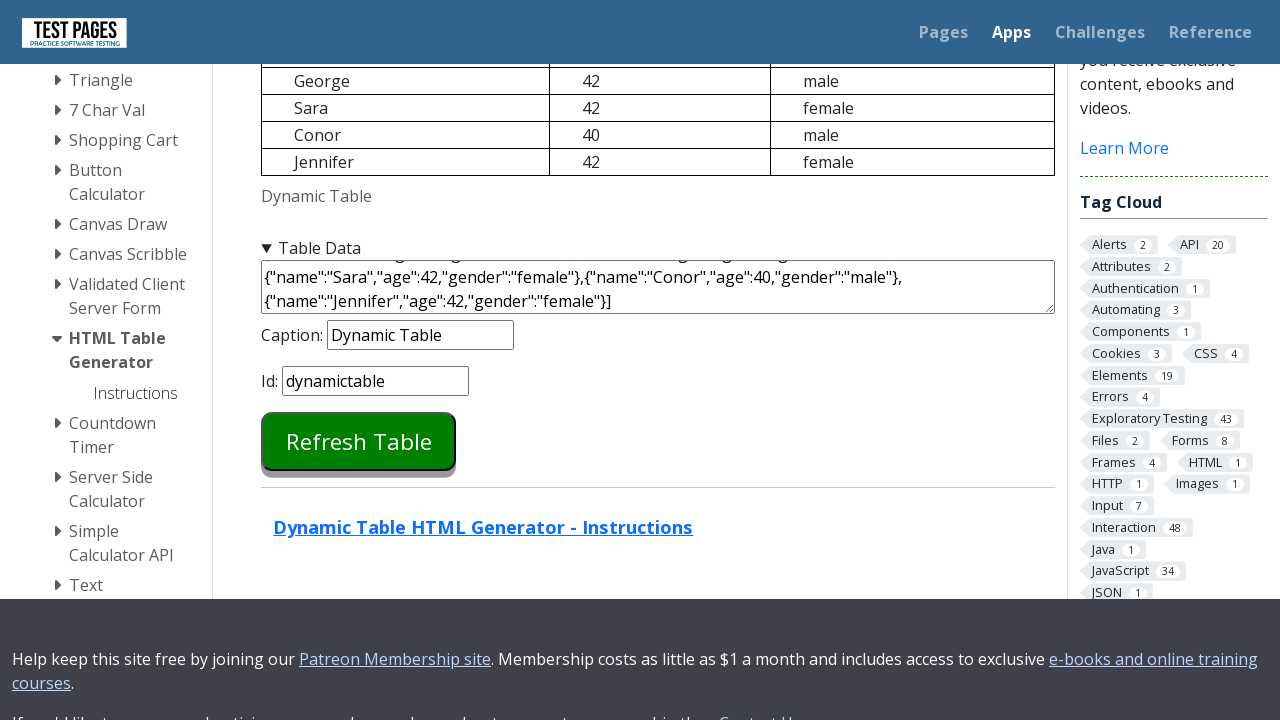

Verified table contains 'Conor'
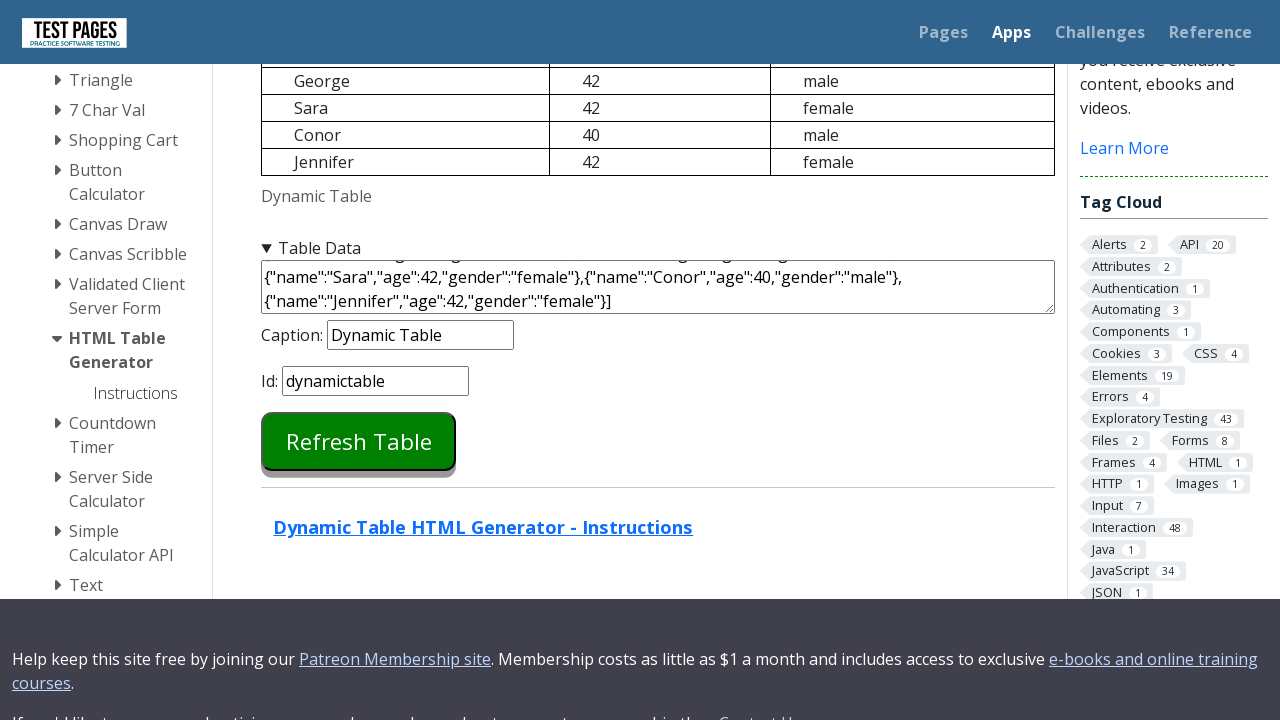

Verified table contains 'Jennifer'
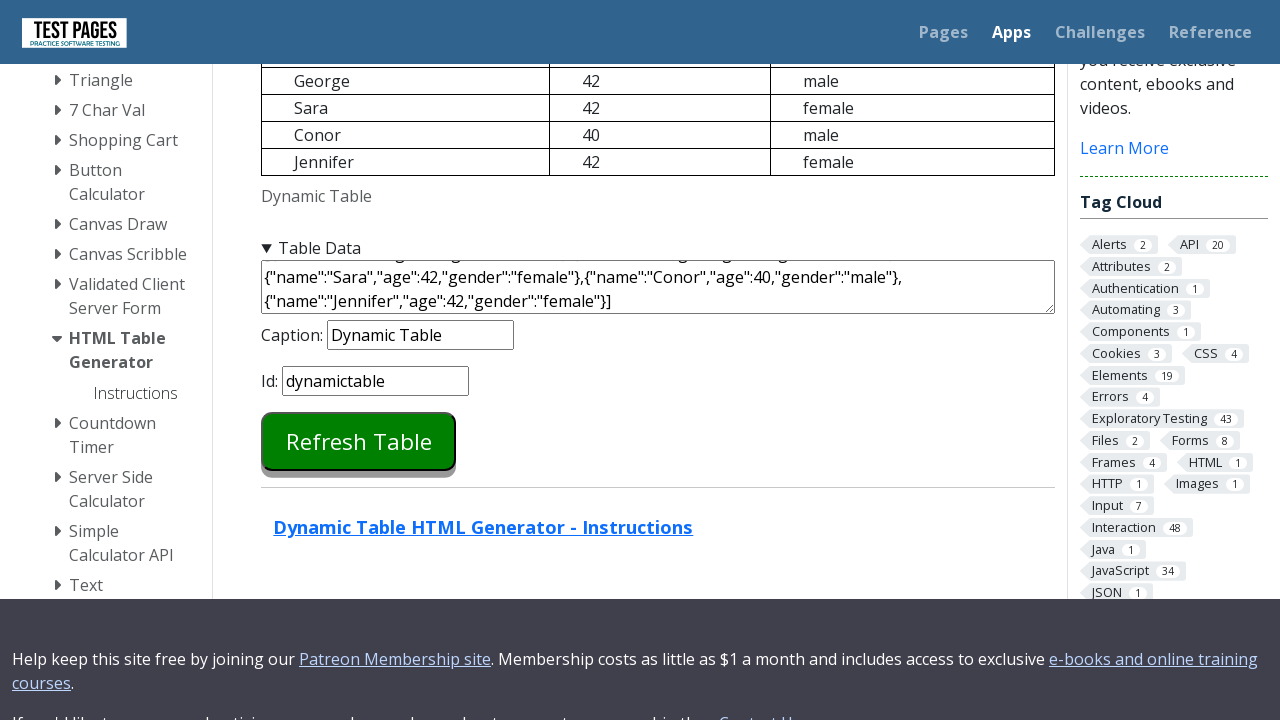

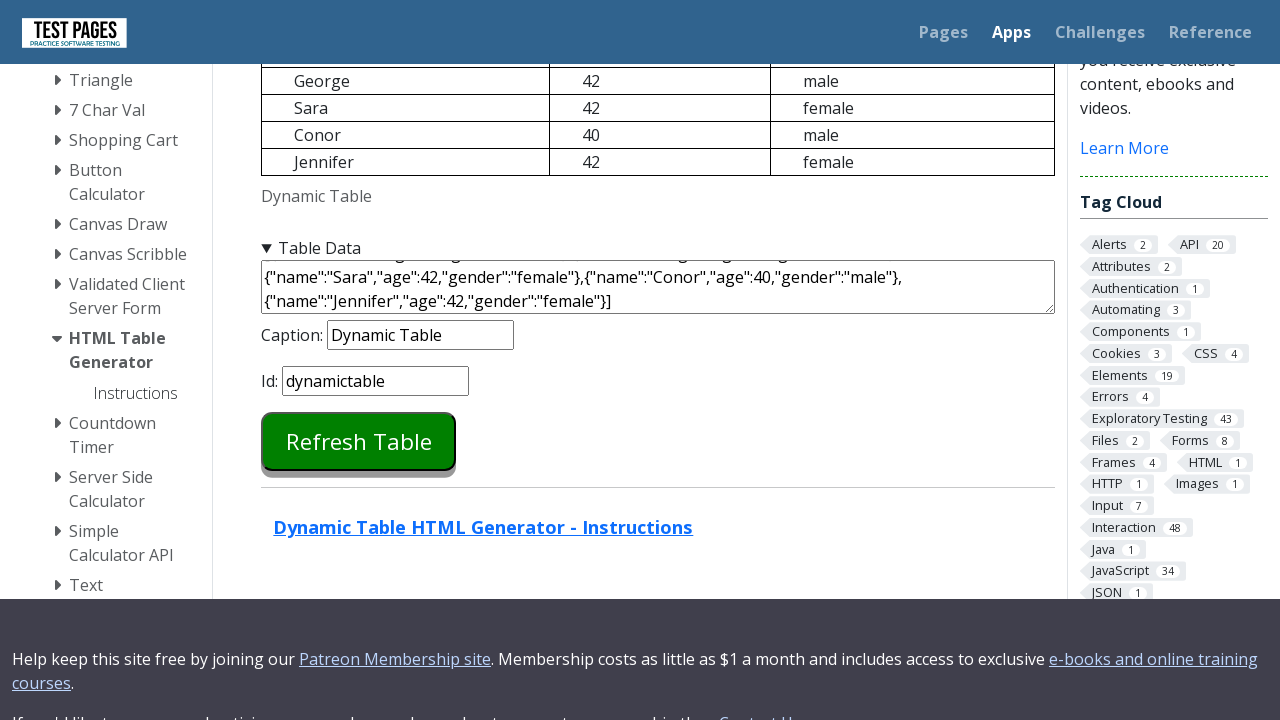